Tests the add/remove elements functionality by clicking the "Add Element" button to create new elements, then clicking all the "Delete" buttons to remove them

Starting URL: https://the-internet.herokuapp.com/add_remove_elements/

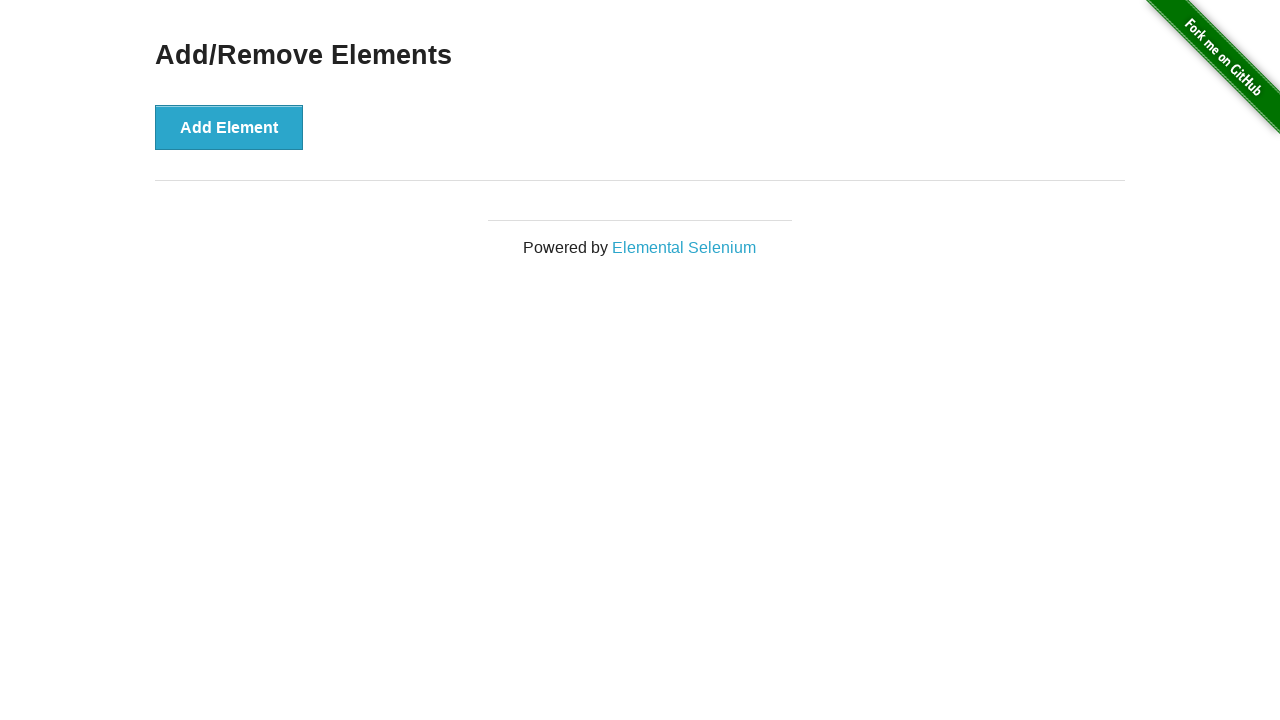

Clicked 'Add Element' button to create a new element at (229, 127) on xpath=//button[normalize-space()='Add Element']
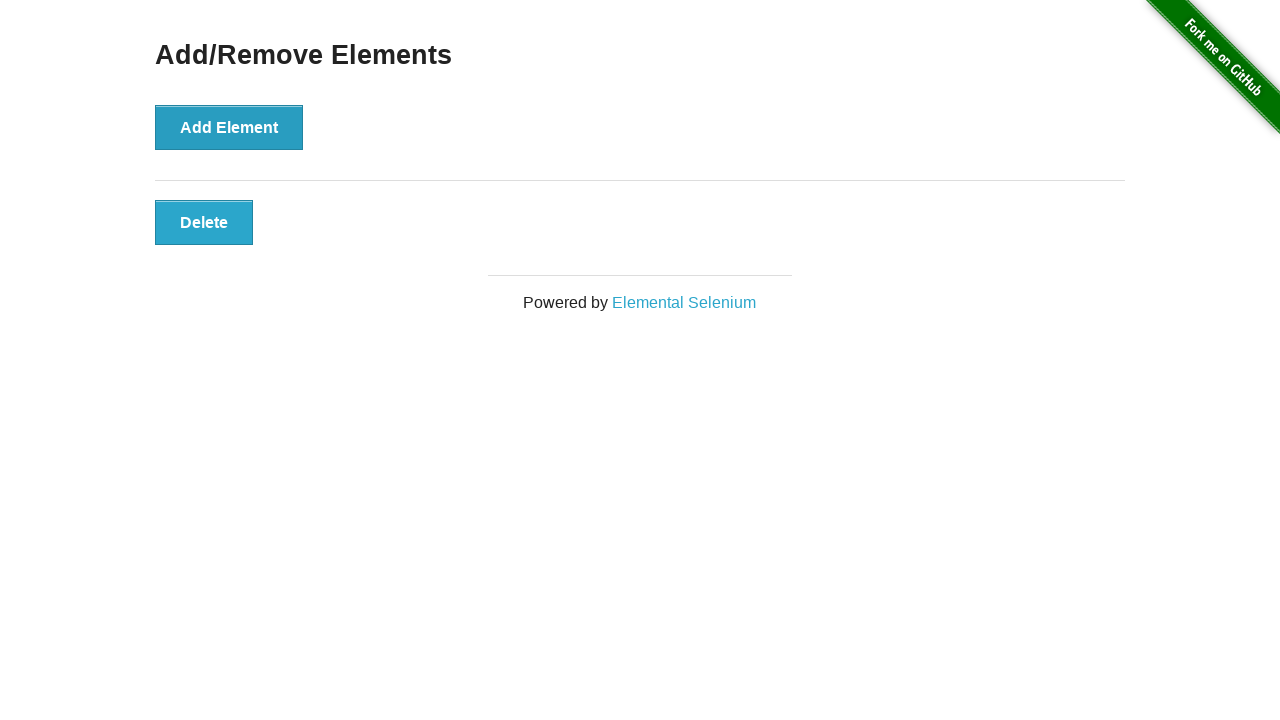

Delete button appeared after adding element
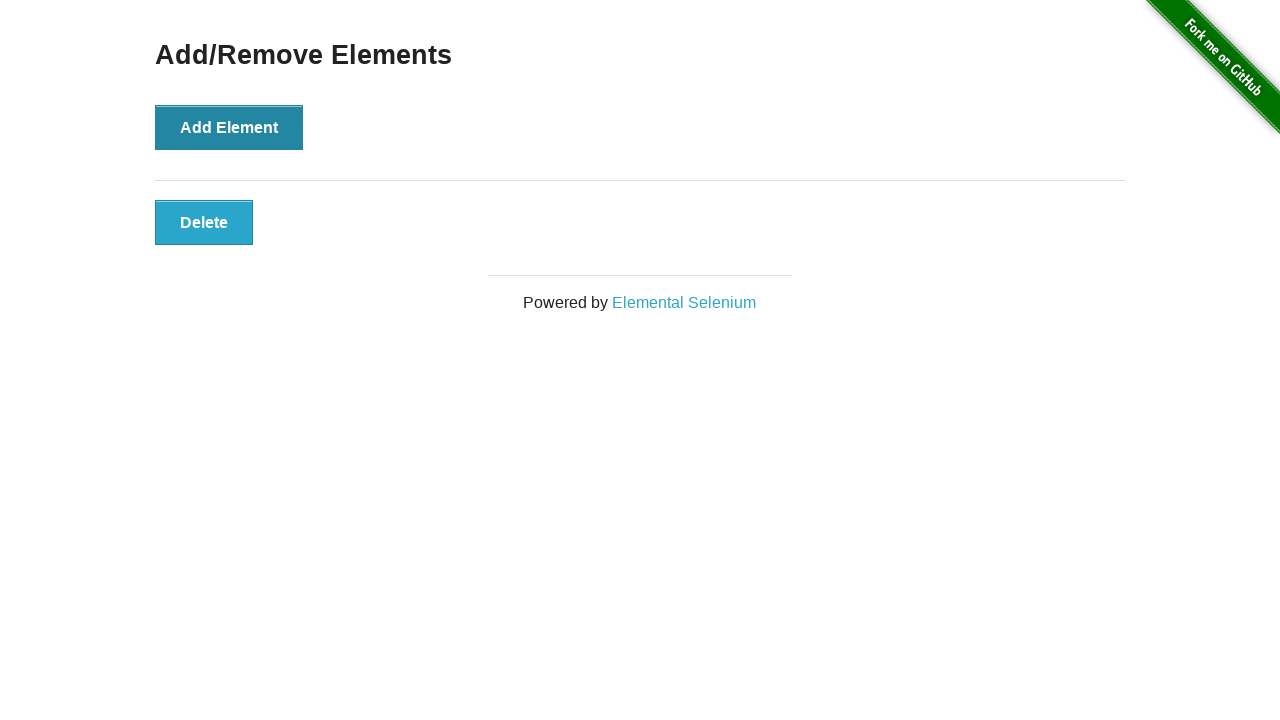

Clicked Delete button to remove element 1 of 1 at (204, 222) on xpath=//button[normalize-space()='Delete'] >> nth=0
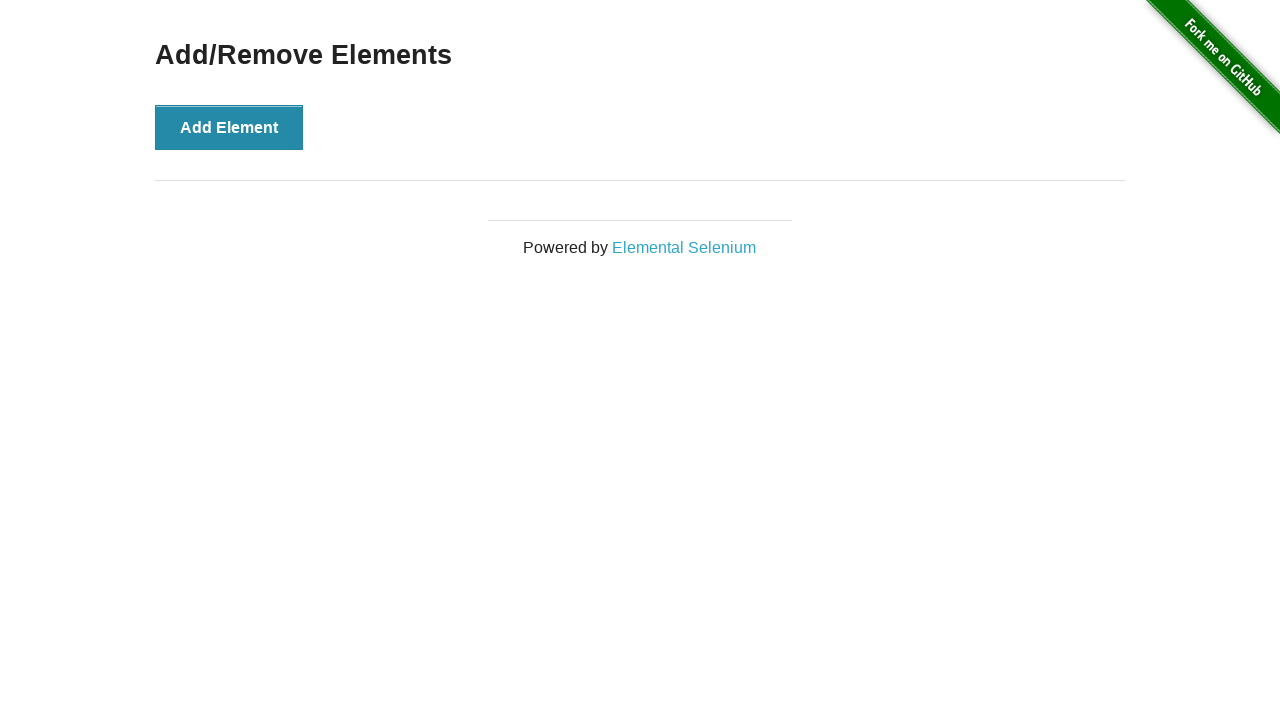

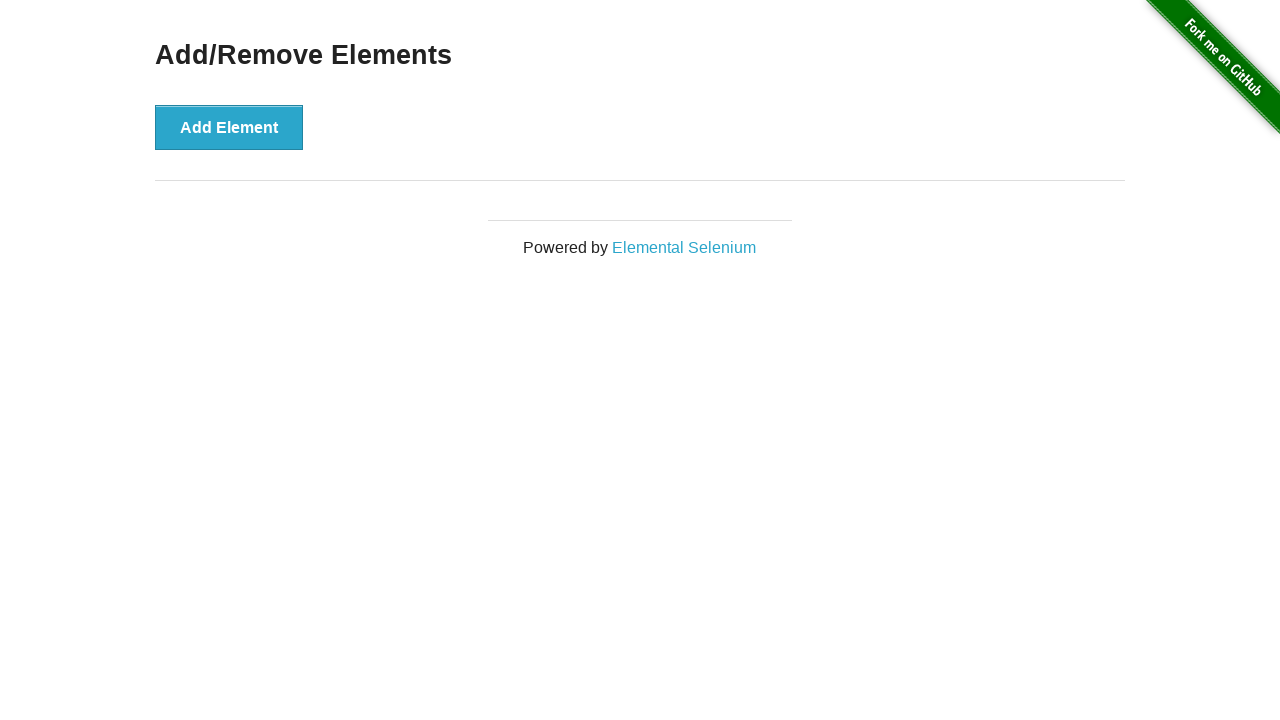